Navigates to a pharma event video page with a timestamp-based token parameter and waits for the page content to load.

Starting URL: https://pharmaevents.proximaresearch.com/uk/event-214/tr/event22?token=1704067200000

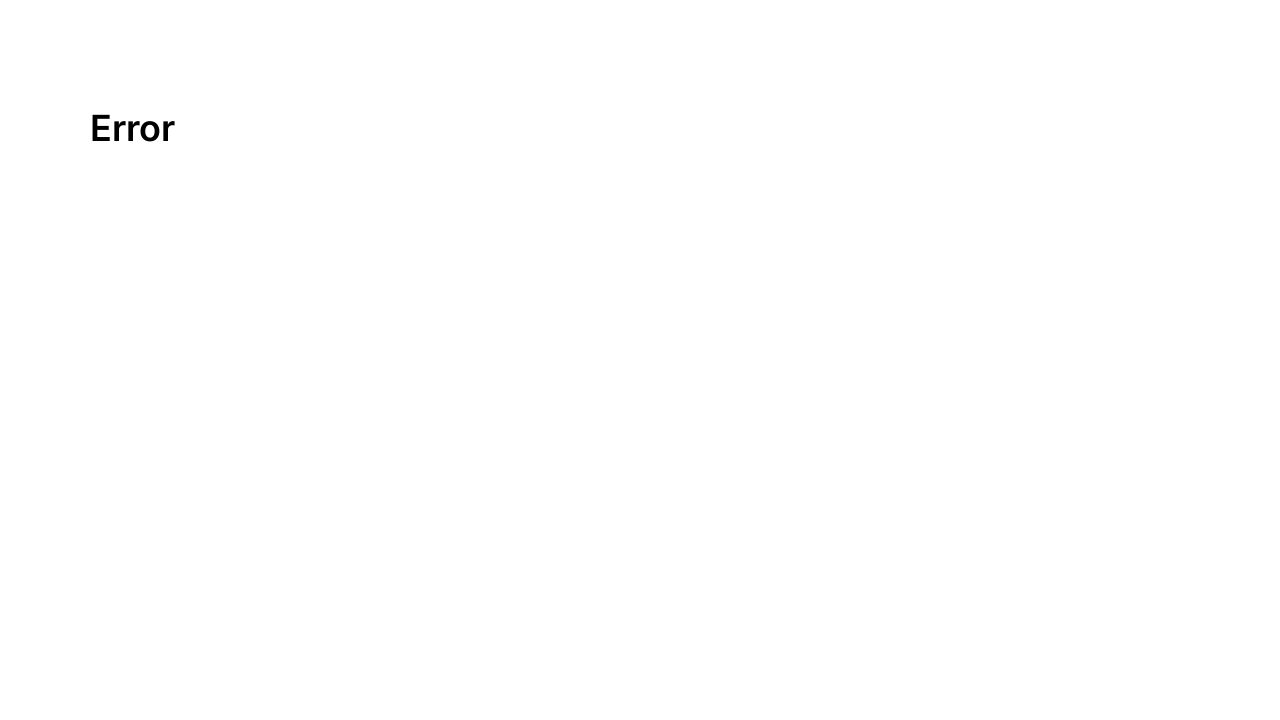

Navigated to pharma event video page with timestamp-based token parameter
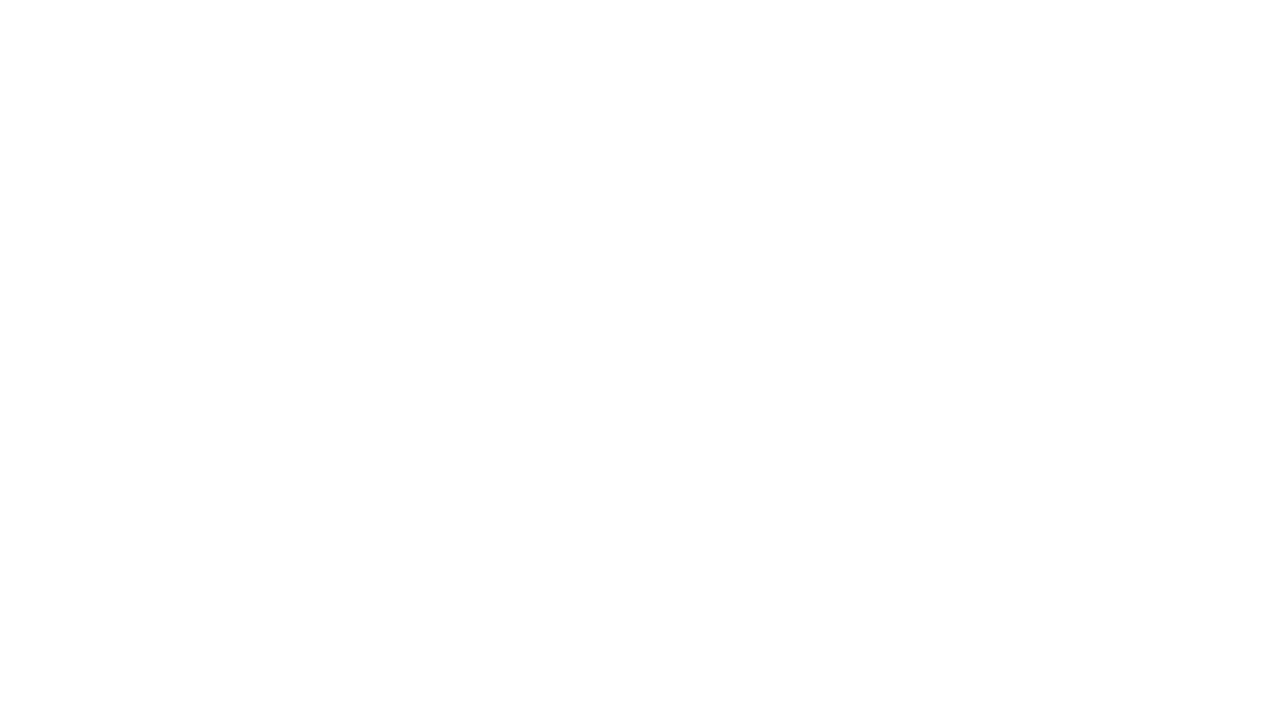

Page content loaded and network idle state reached
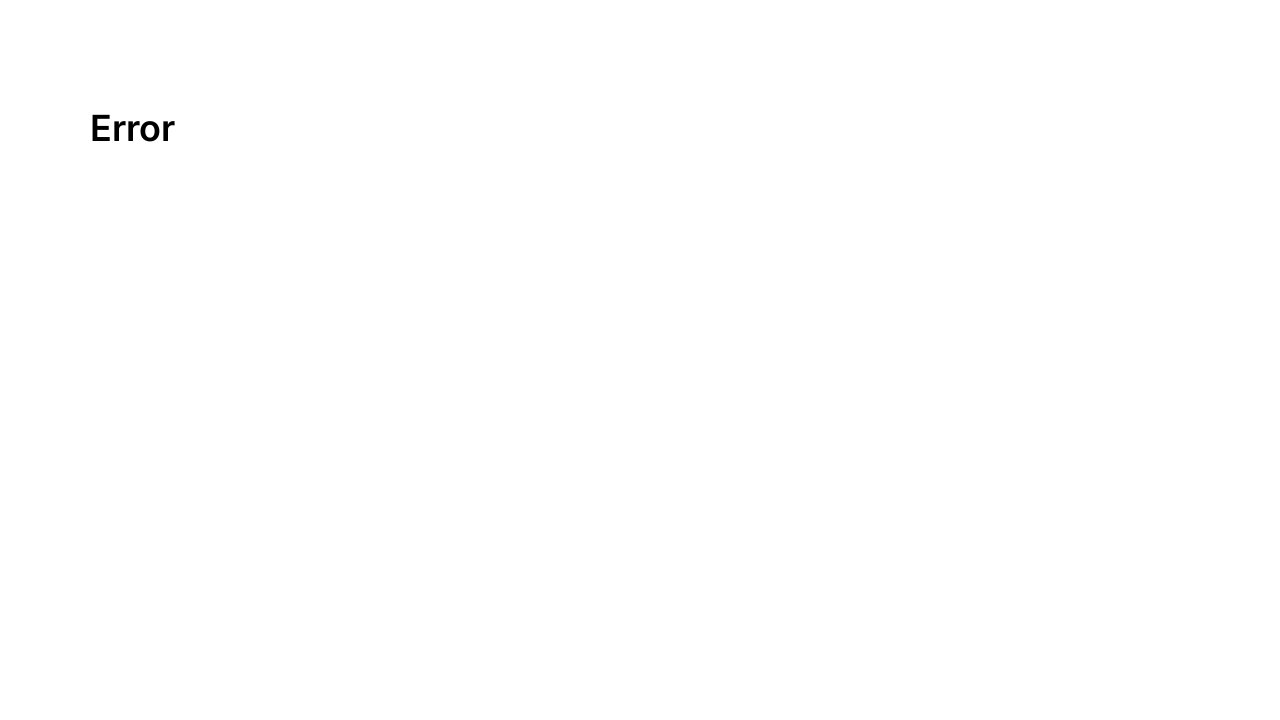

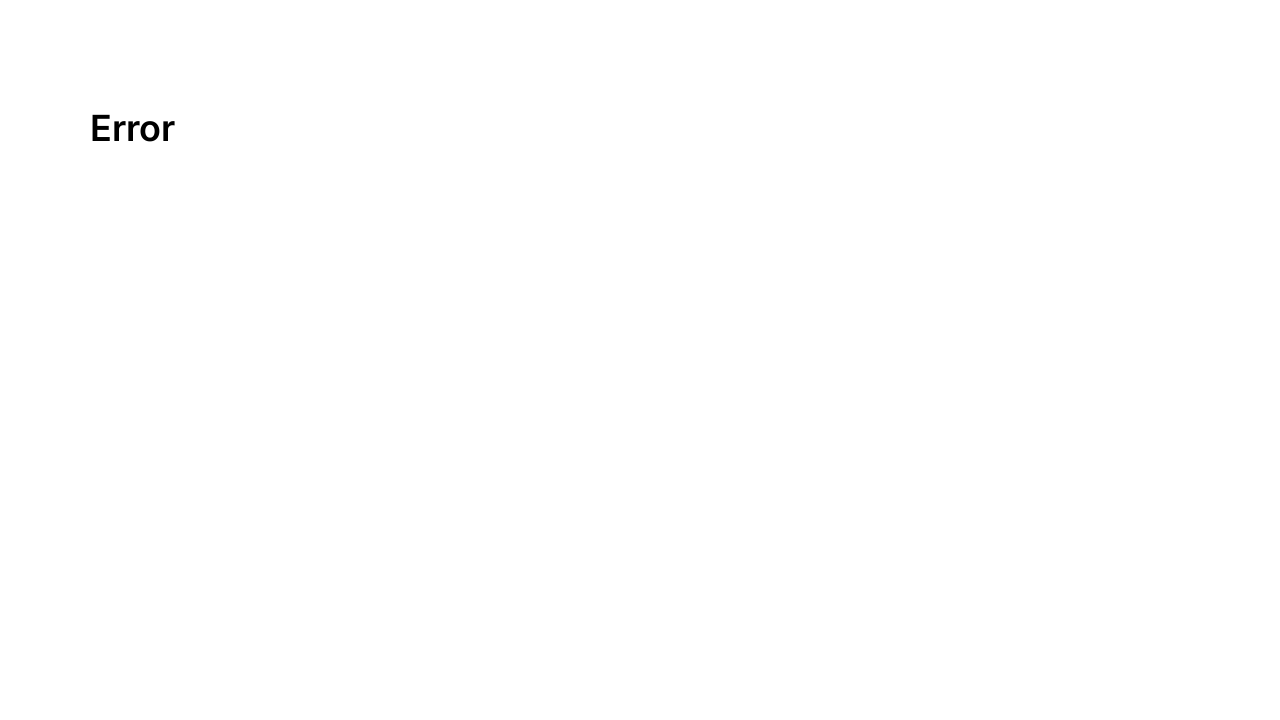